Tests that entered text is trimmed when editing a todo item

Starting URL: https://demo.playwright.dev/todomvc

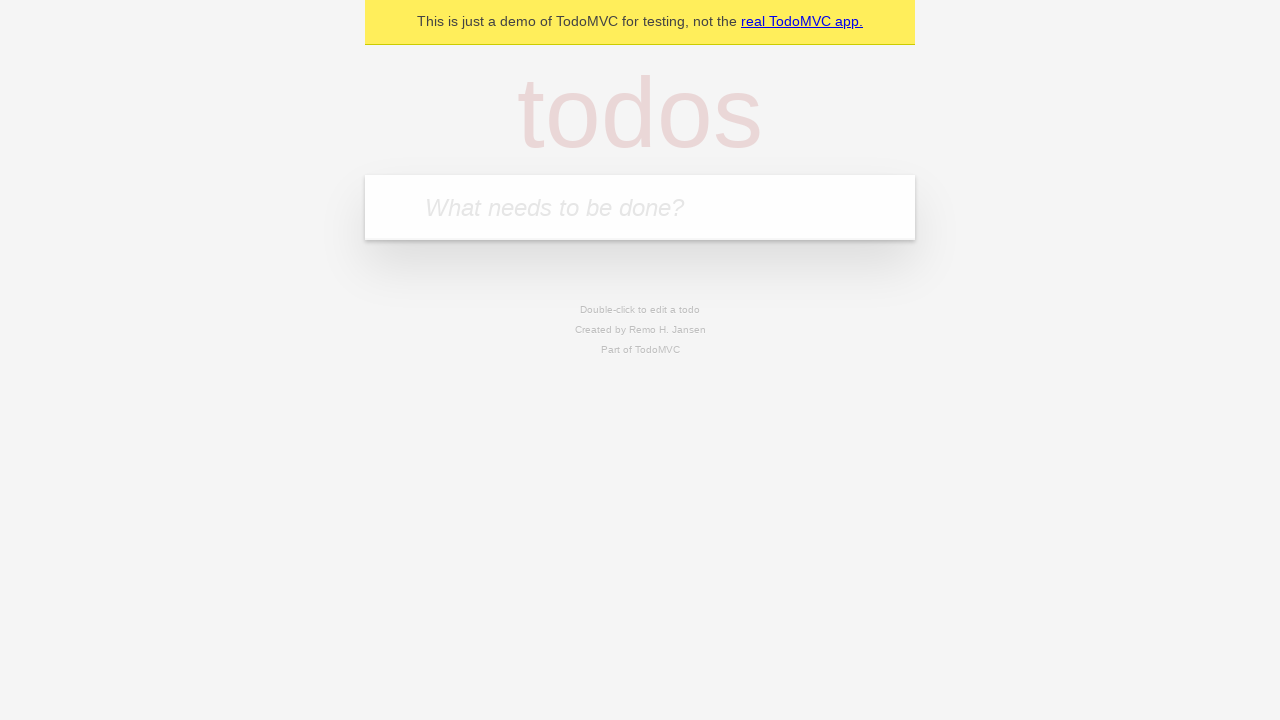

Filled new todo input with 'buy some cheese' on .new-todo
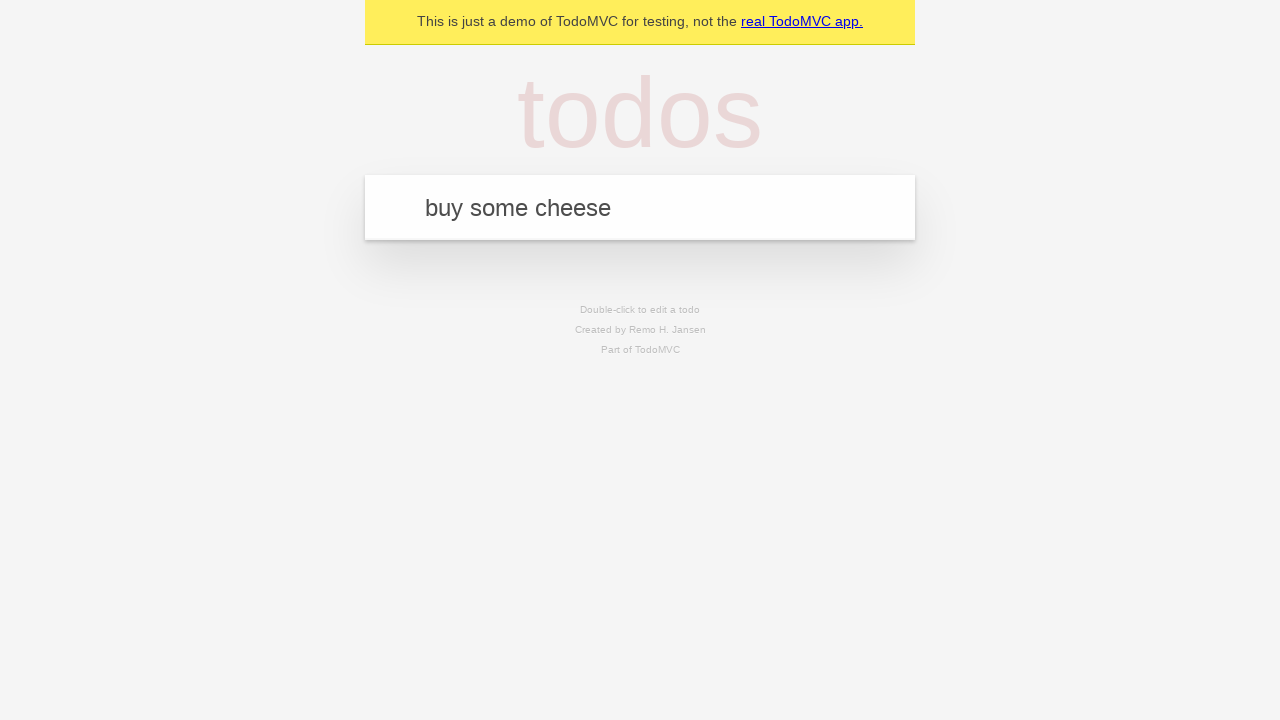

Pressed Enter to add first todo on .new-todo
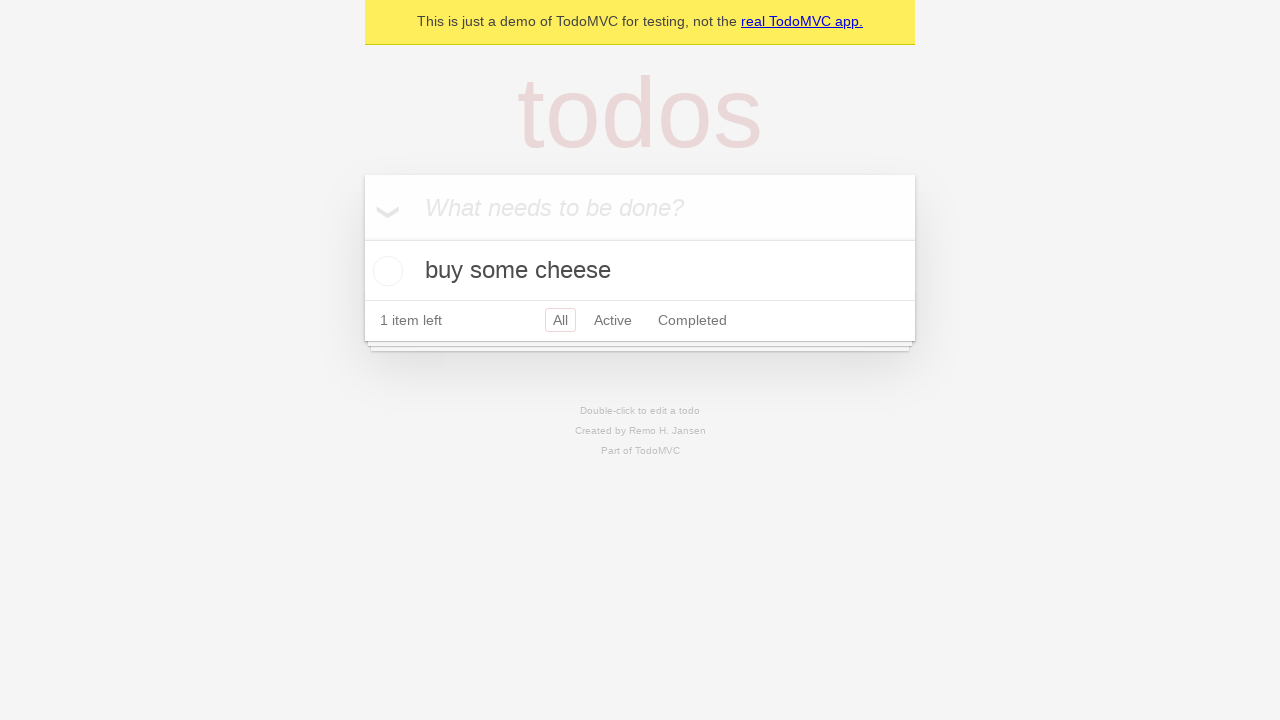

Filled new todo input with 'feed the cat' on .new-todo
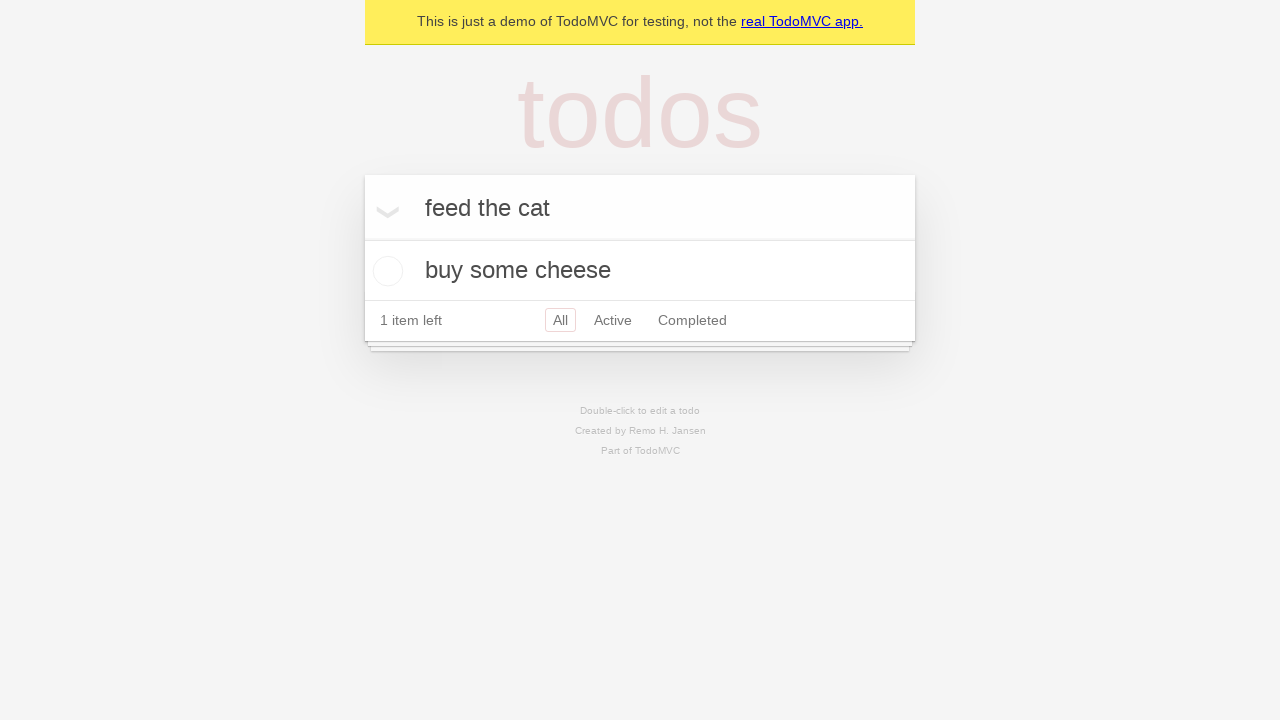

Pressed Enter to add second todo on .new-todo
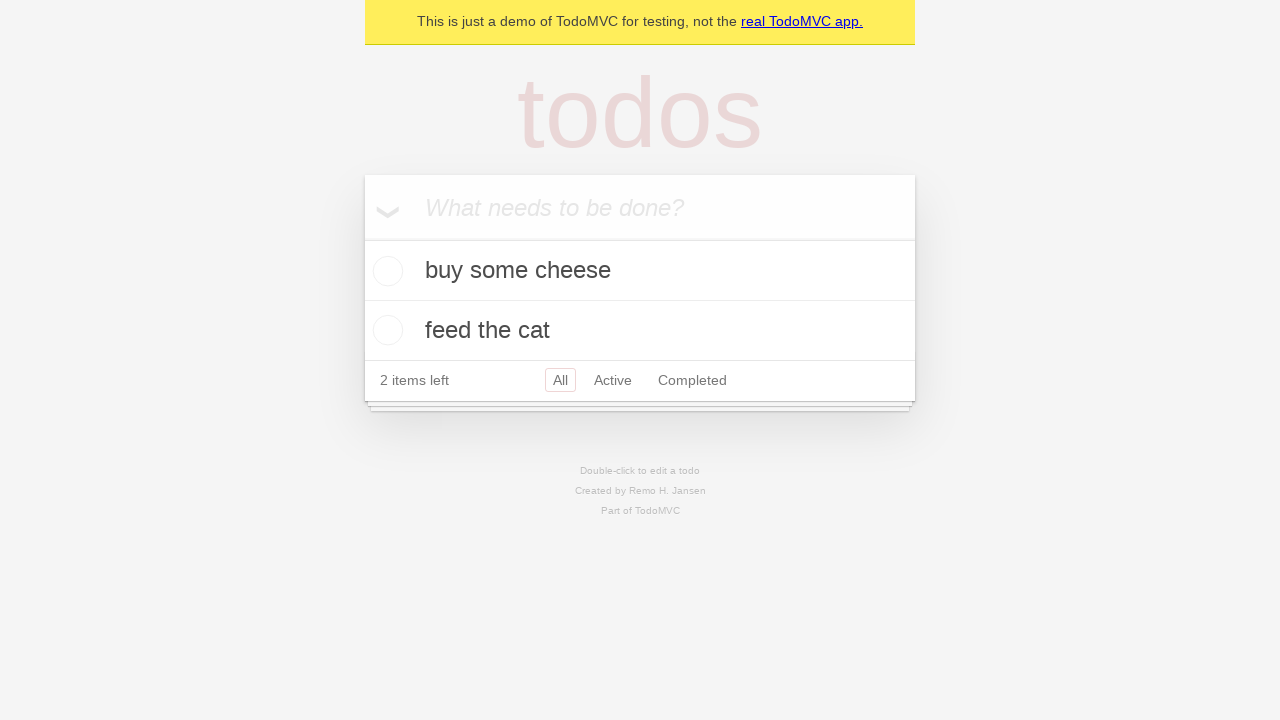

Filled new todo input with 'book a doctors appointment' on .new-todo
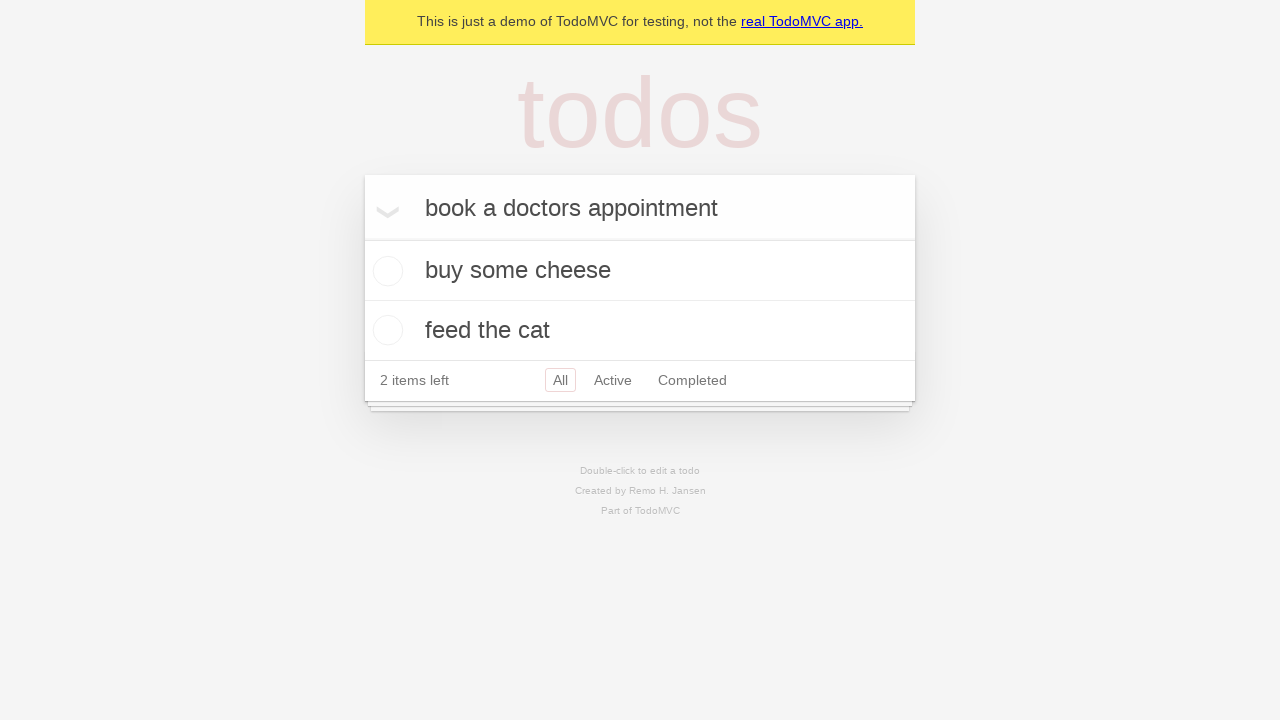

Pressed Enter to add third todo on .new-todo
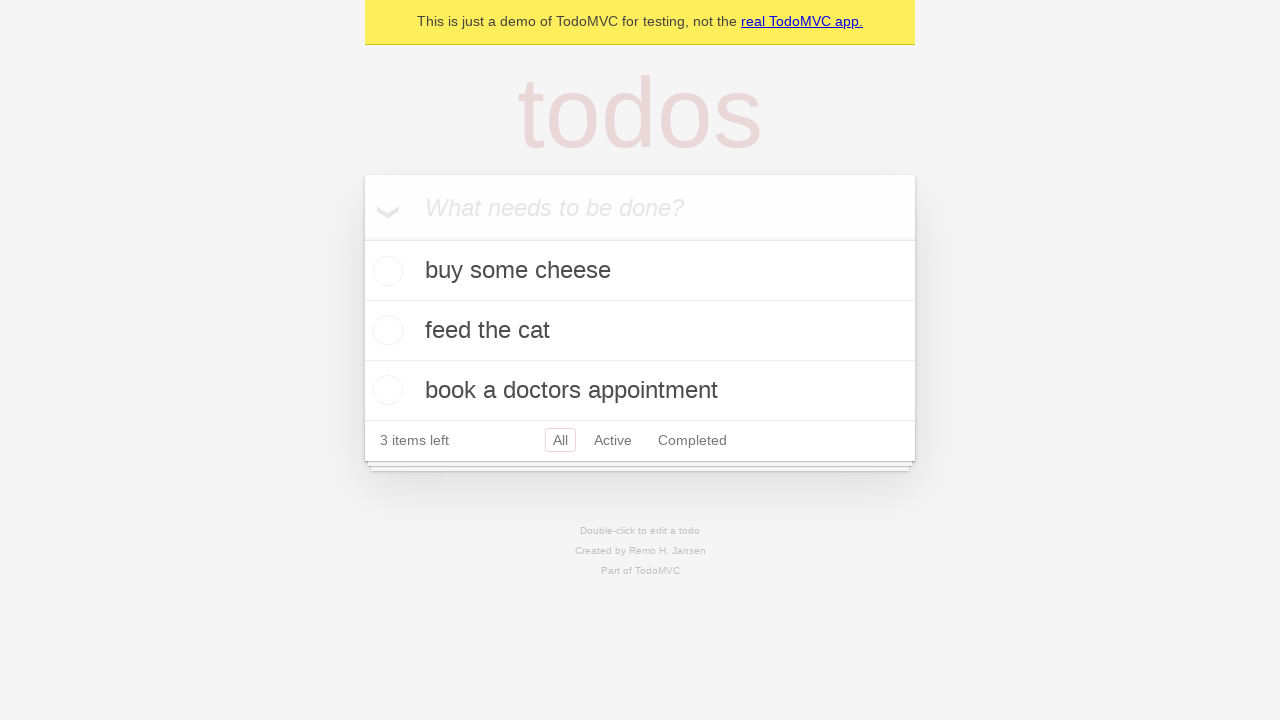

Waited for all 3 todos to be added to the list
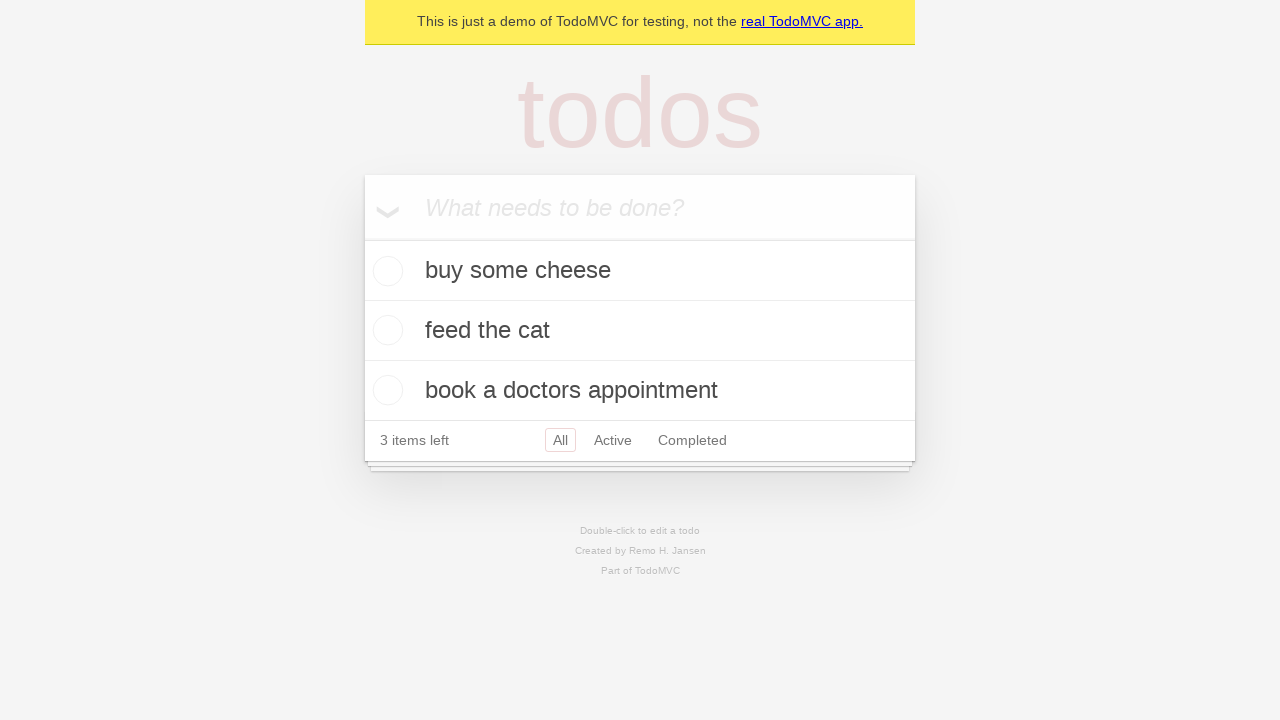

Double-clicked second todo to enter edit mode at (640, 331) on .todo-list li >> nth=1
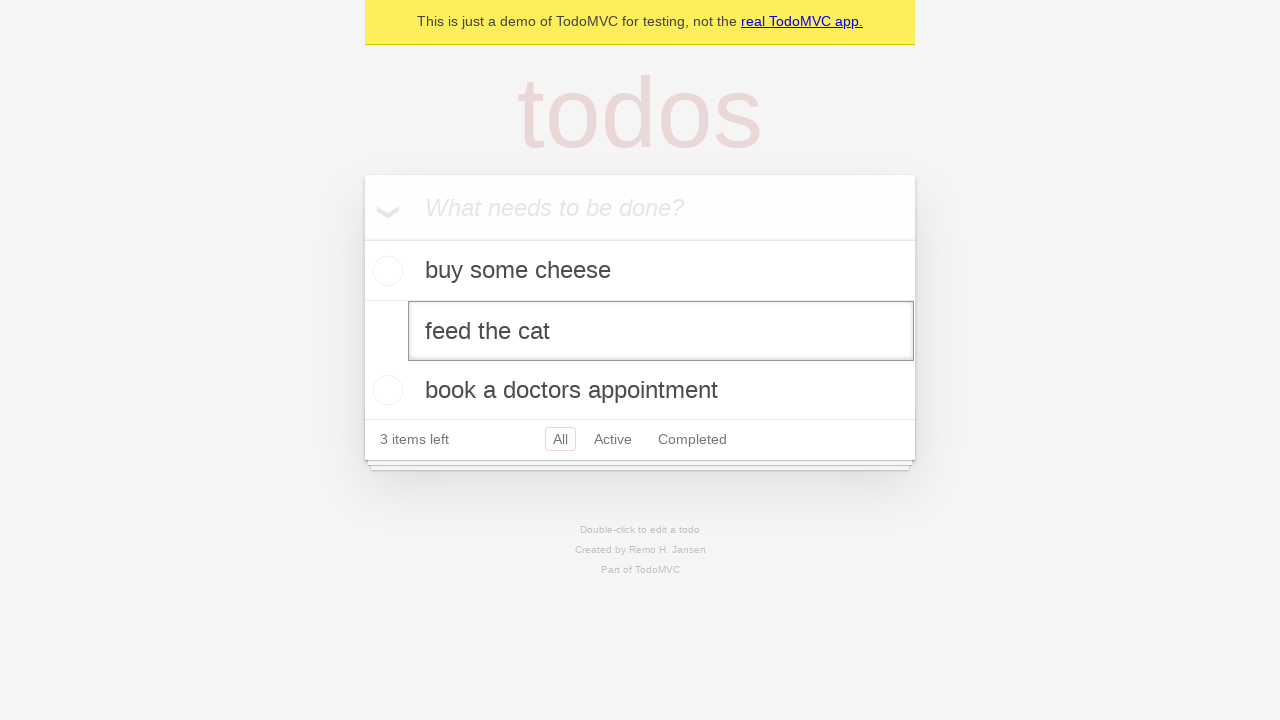

Filled edit field with text containing leading and trailing whitespace on .todo-list li >> nth=1 >> .edit
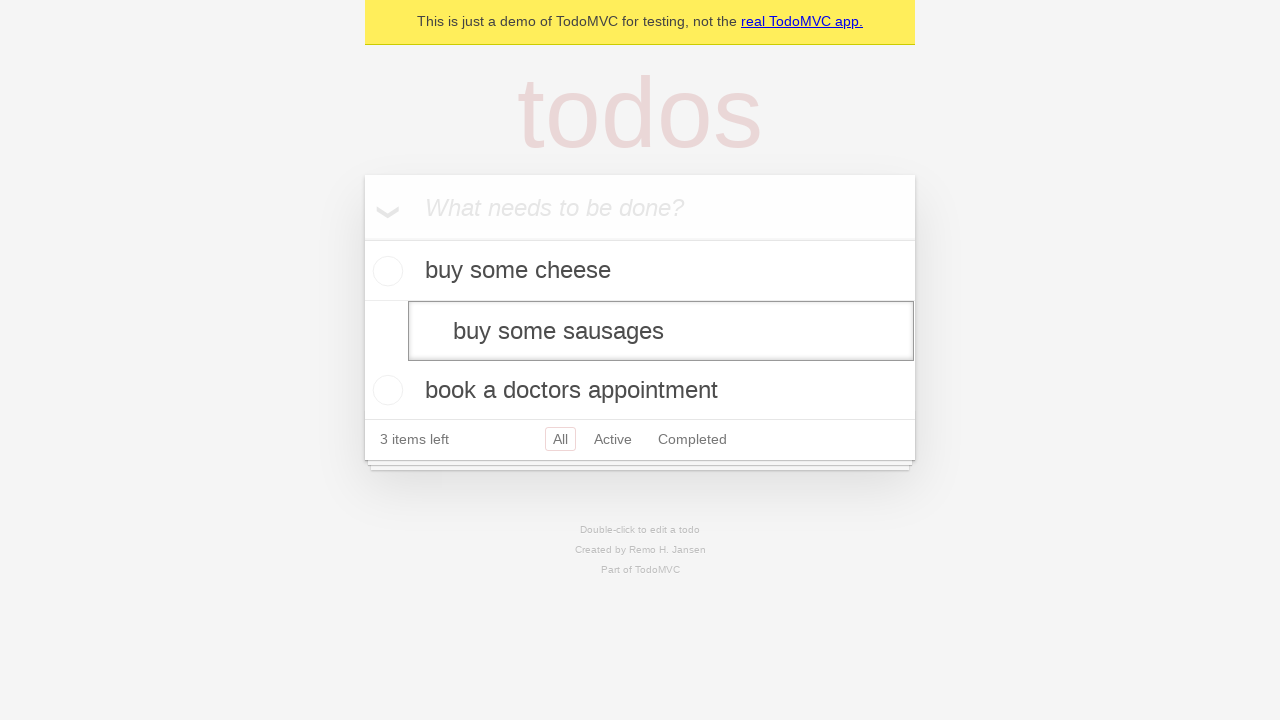

Pressed Enter to save edited todo, expecting text to be trimmed on .todo-list li >> nth=1 >> .edit
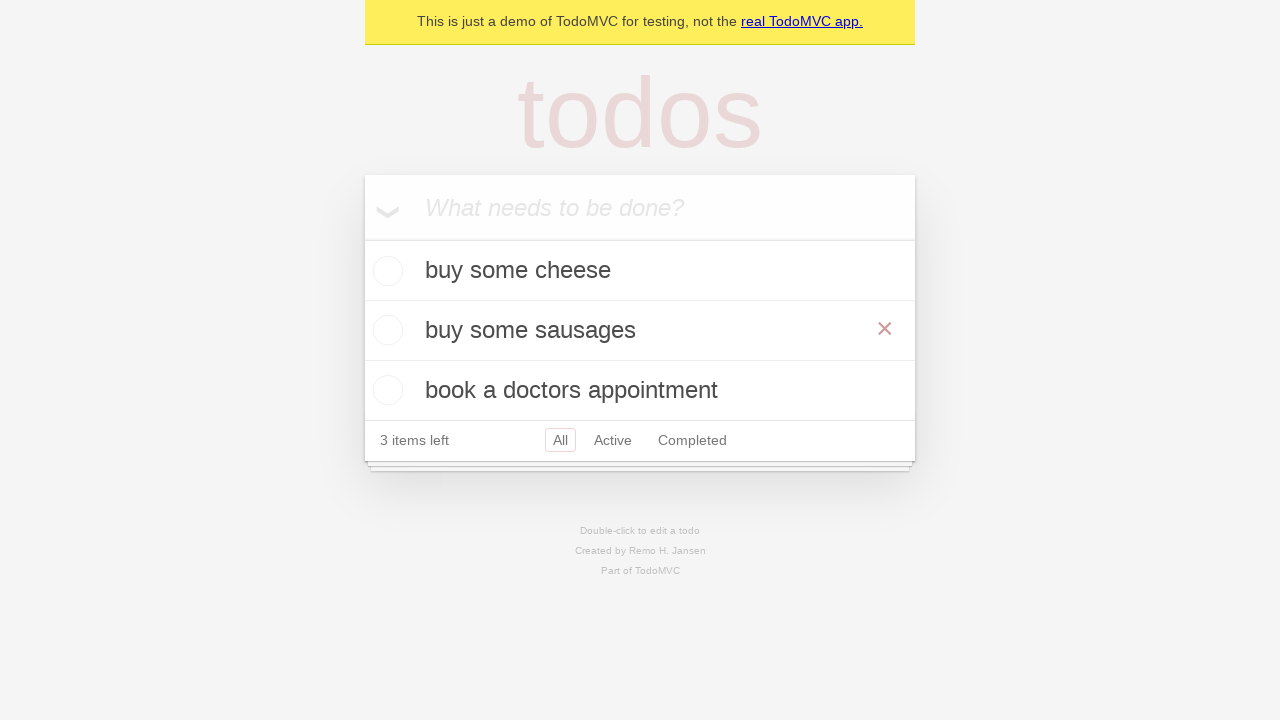

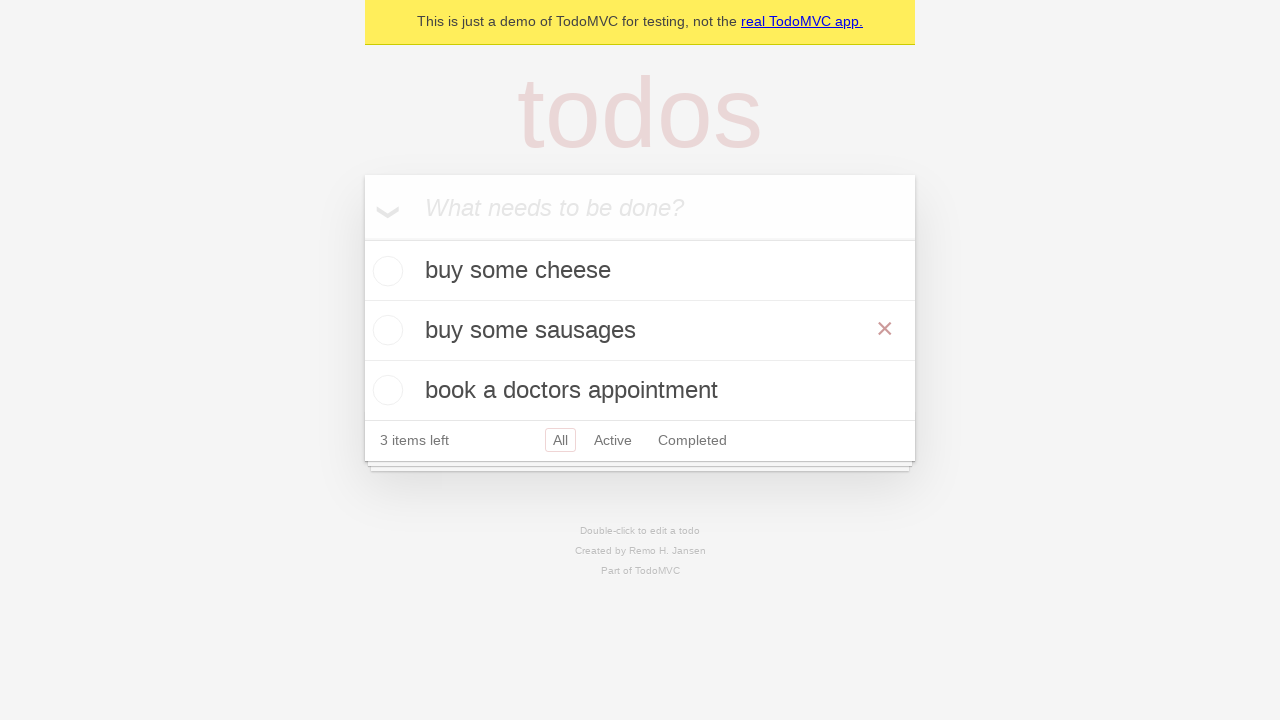